Navigates to the Mahara demo site and verifies that links are present on the page, then clicks on a few links to verify navigation works.

Starting URL: https://demo.mahara.org/

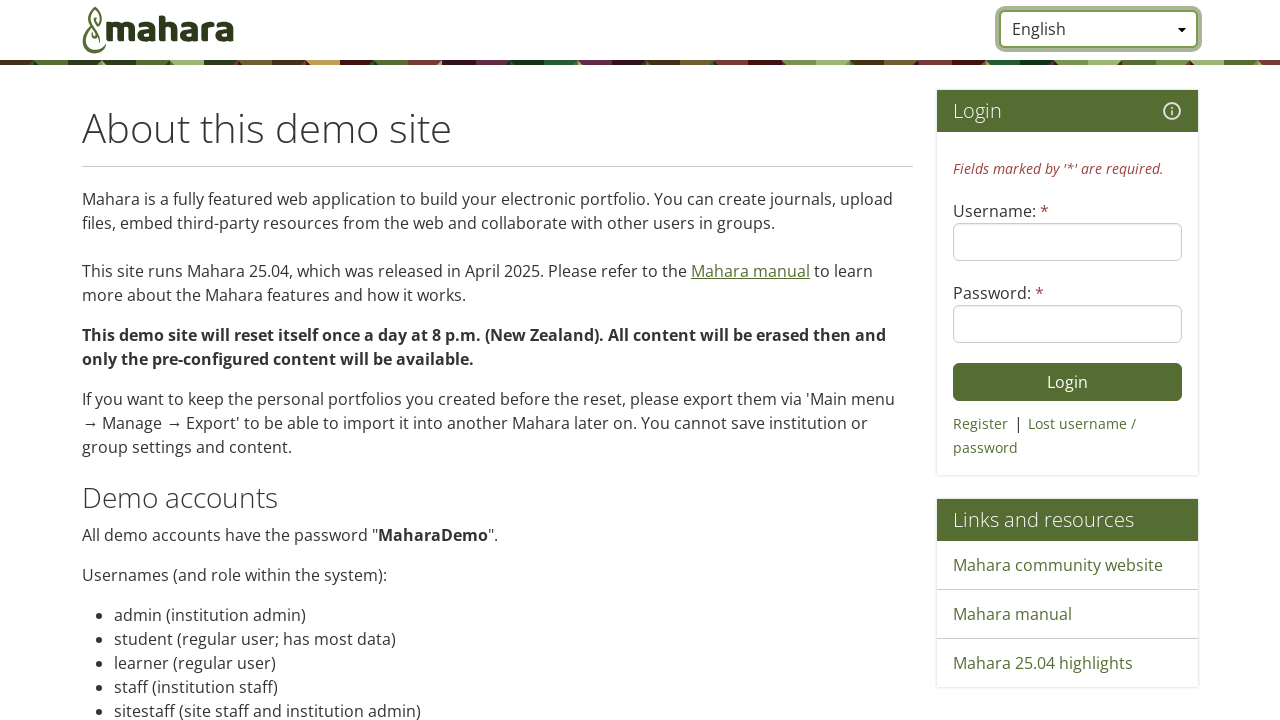

Waited for page to load and links to be present
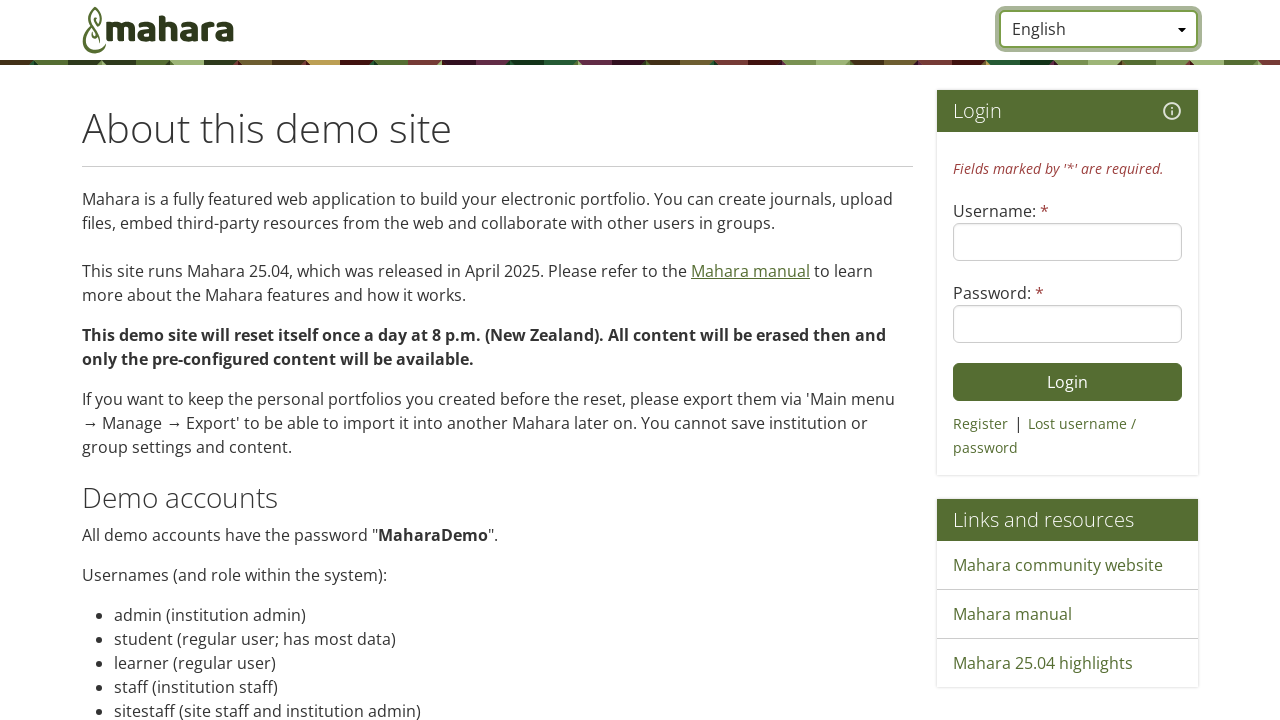

Retrieved all links from page - total found: 15
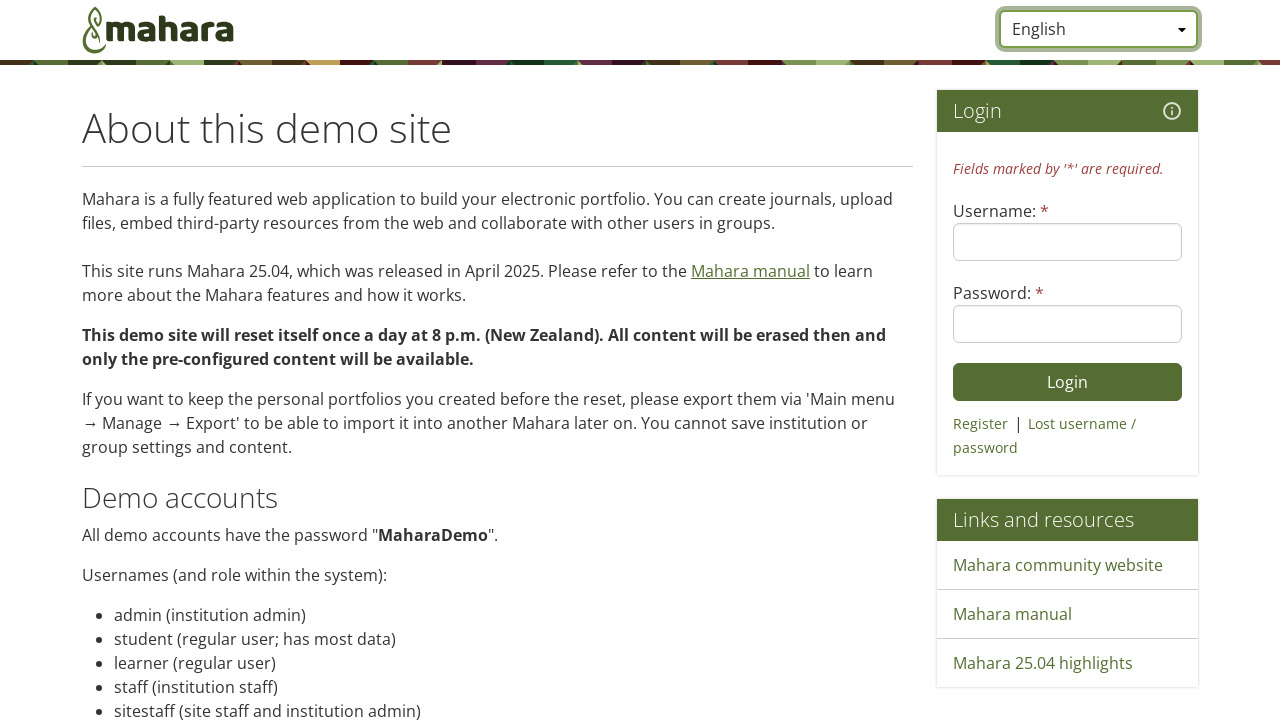

Navigated to external link: https://demo.mahara.org/
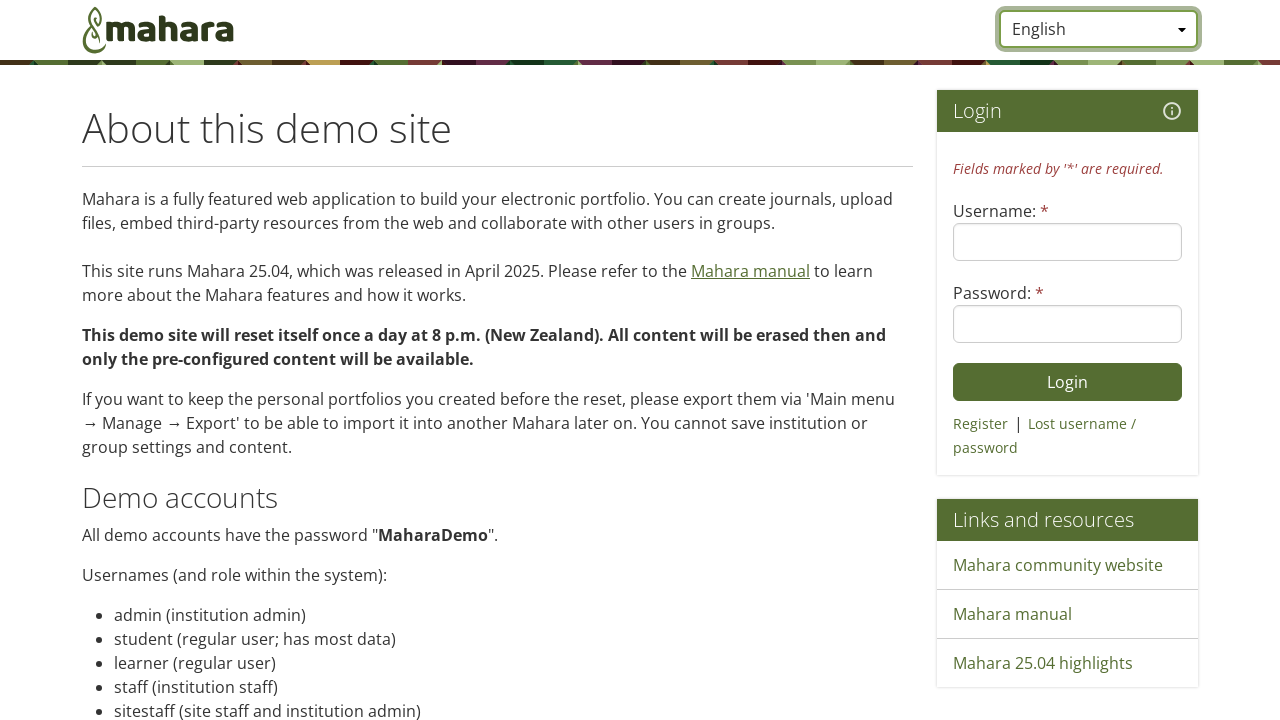

Page loaded after navigation to https://demo.mahara.org/
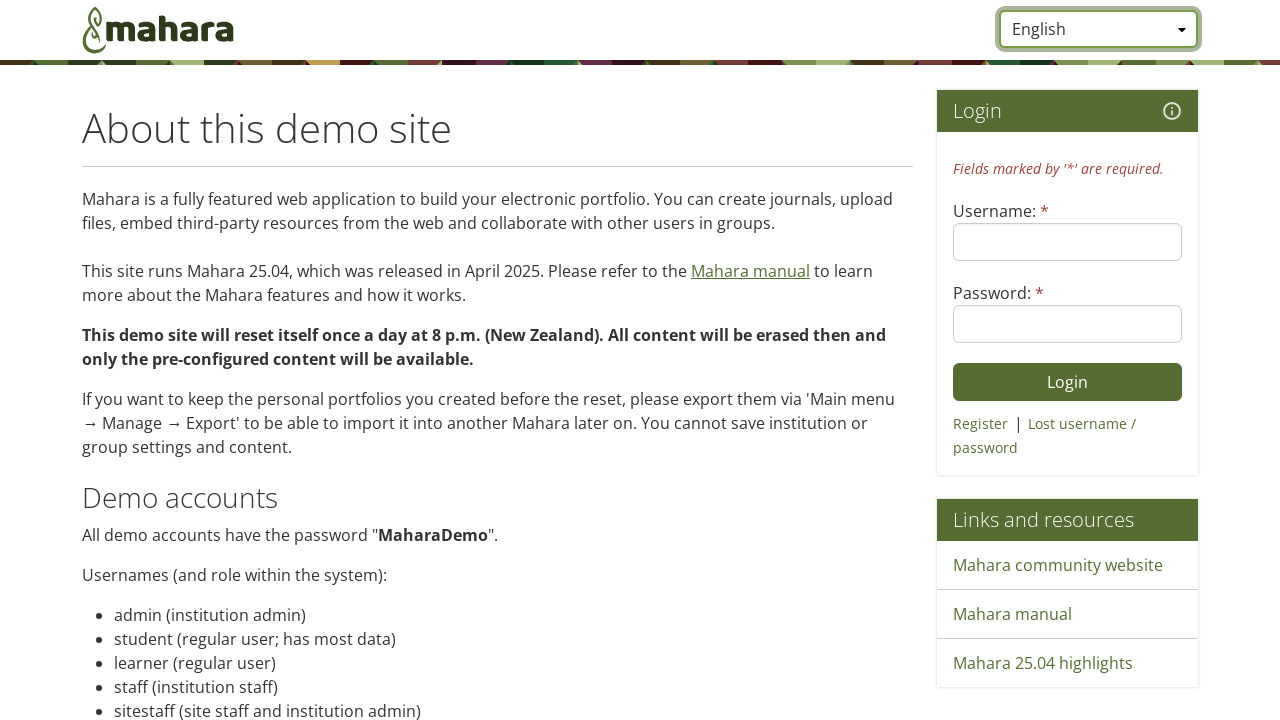

Navigated to external link: https://demo.mahara.org/
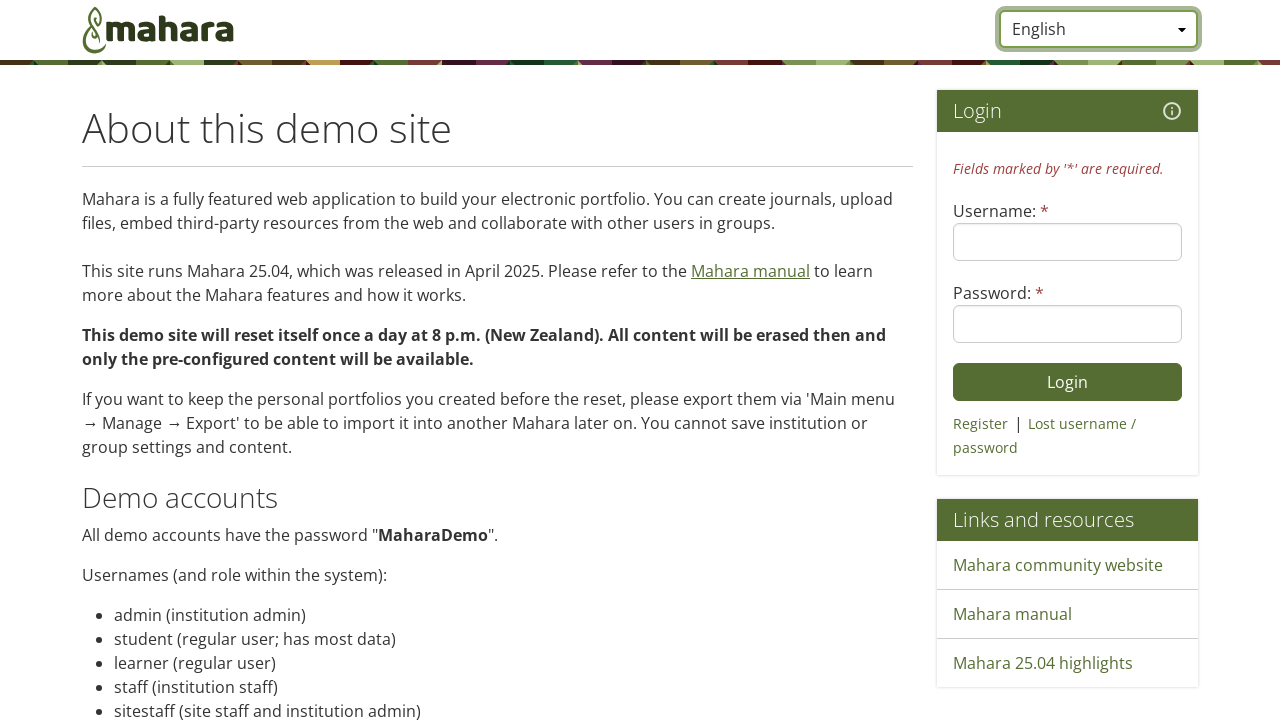

Page loaded after navigation to https://demo.mahara.org/
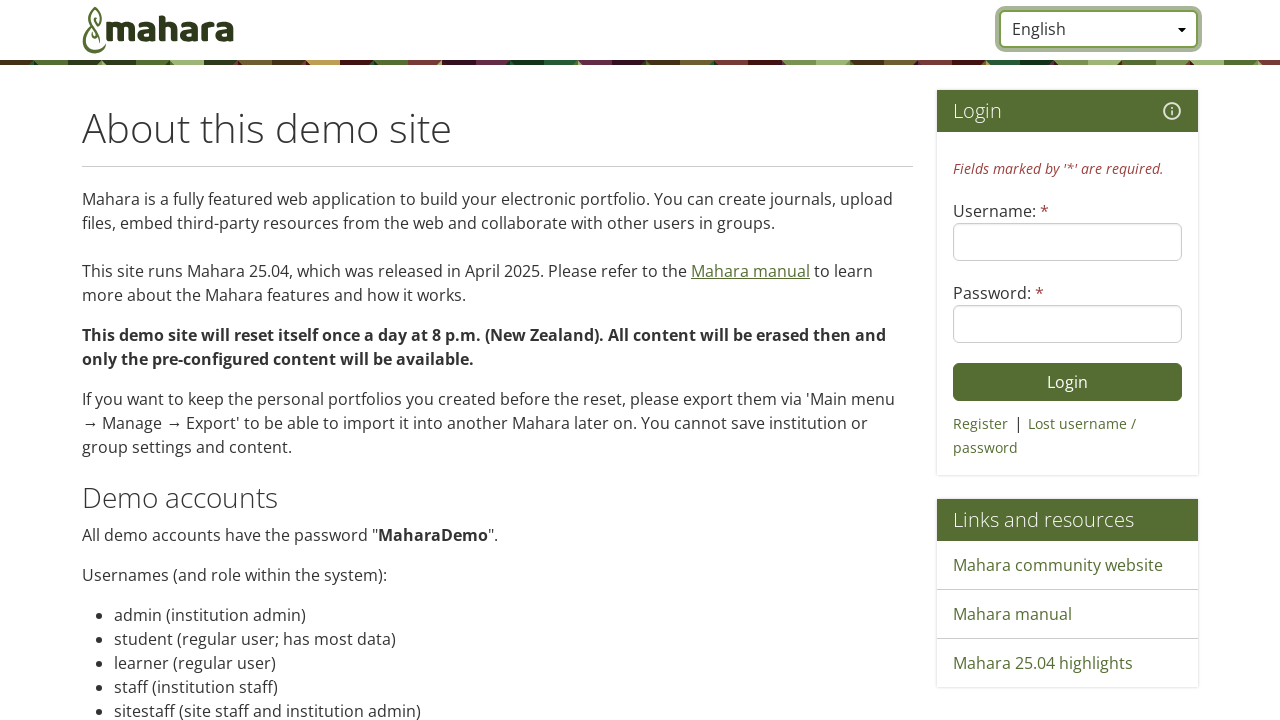

Navigated to external link: http://manual.mahara.org
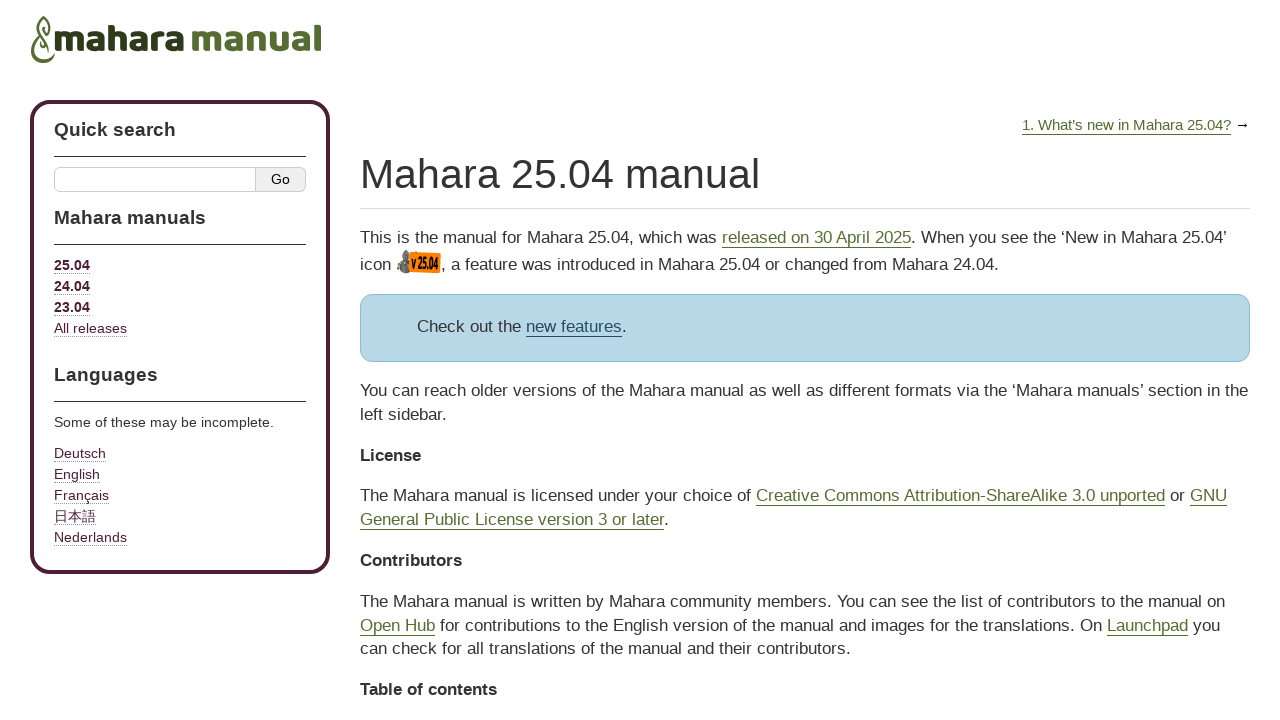

Page loaded after navigation to http://manual.mahara.org
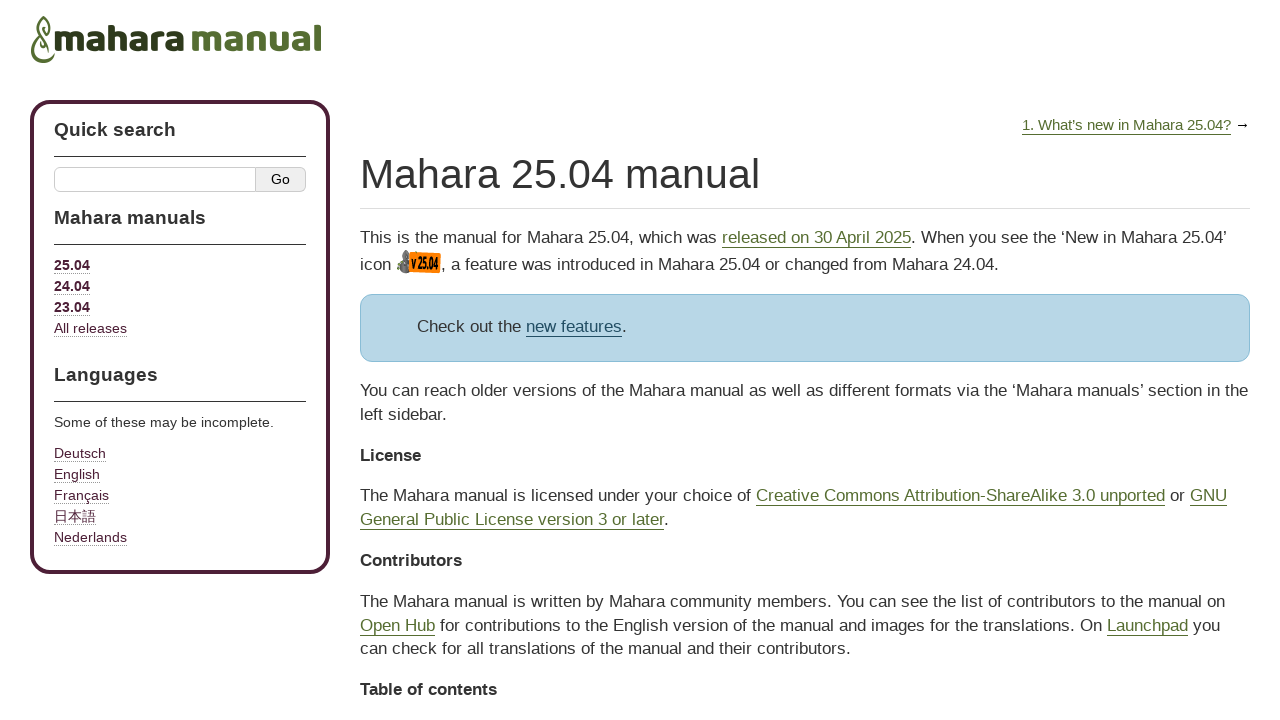

Navigated back to original Mahara demo page
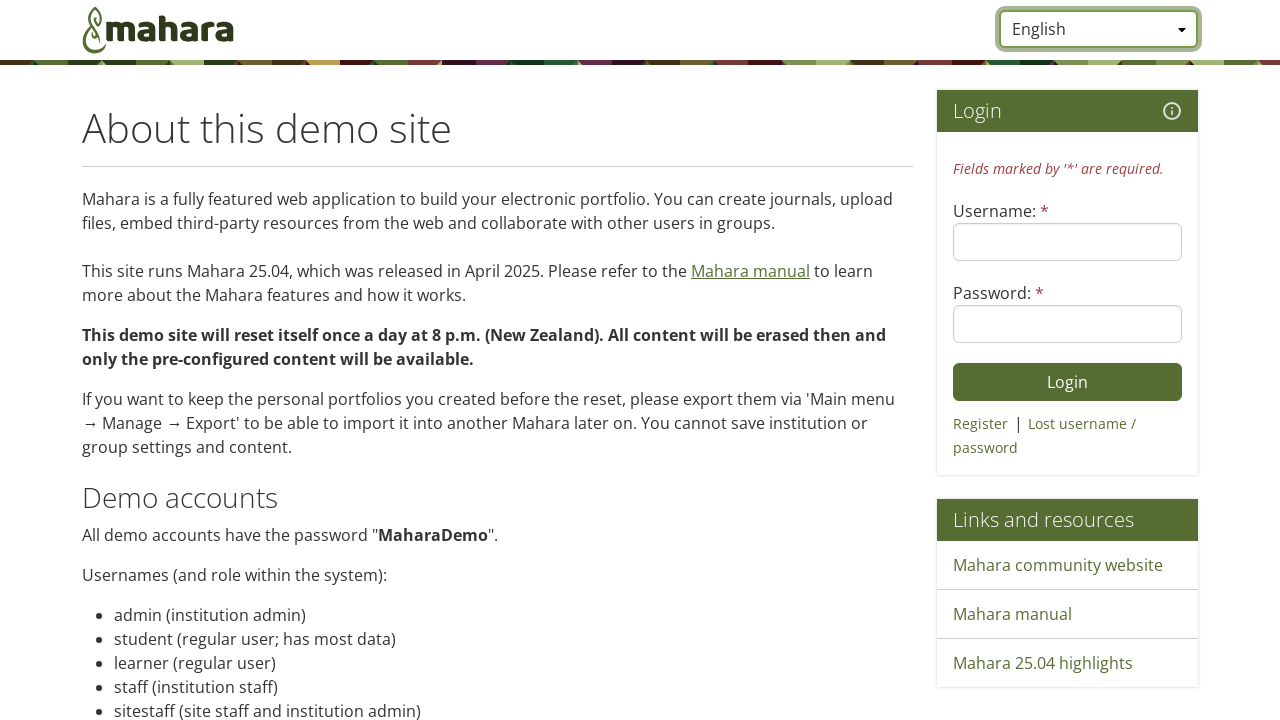

Waited for links to be present on original page
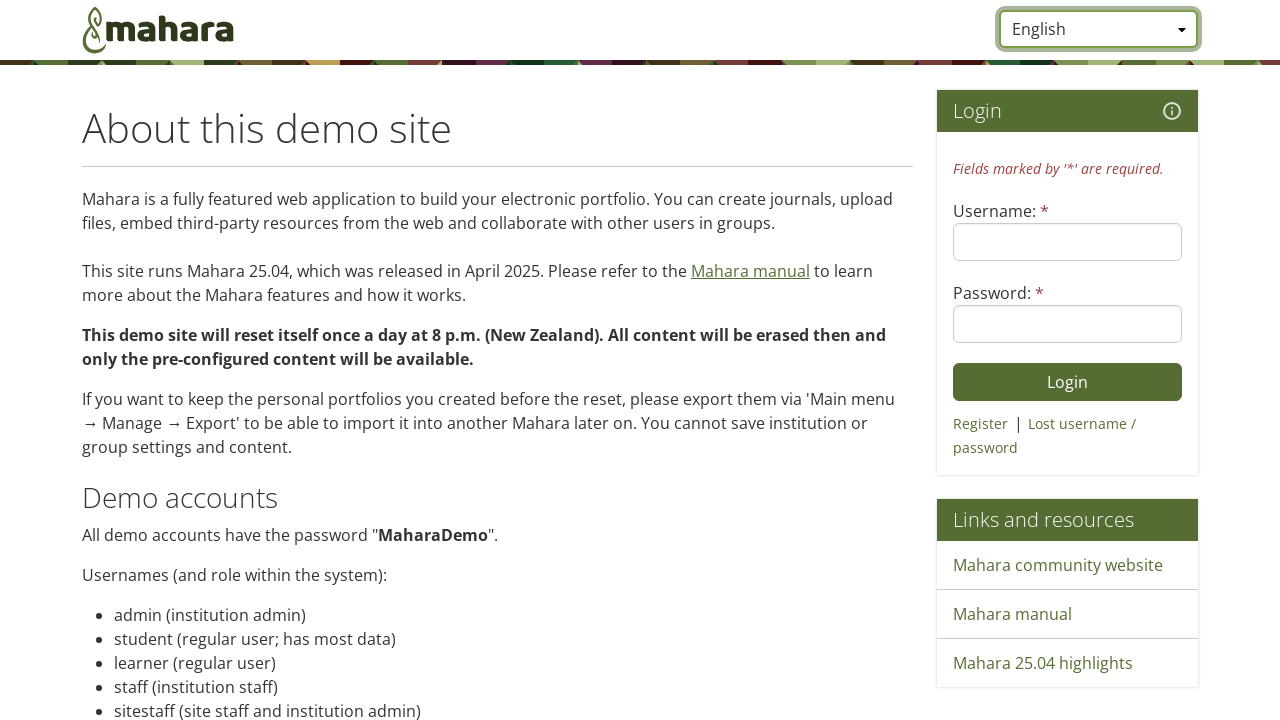

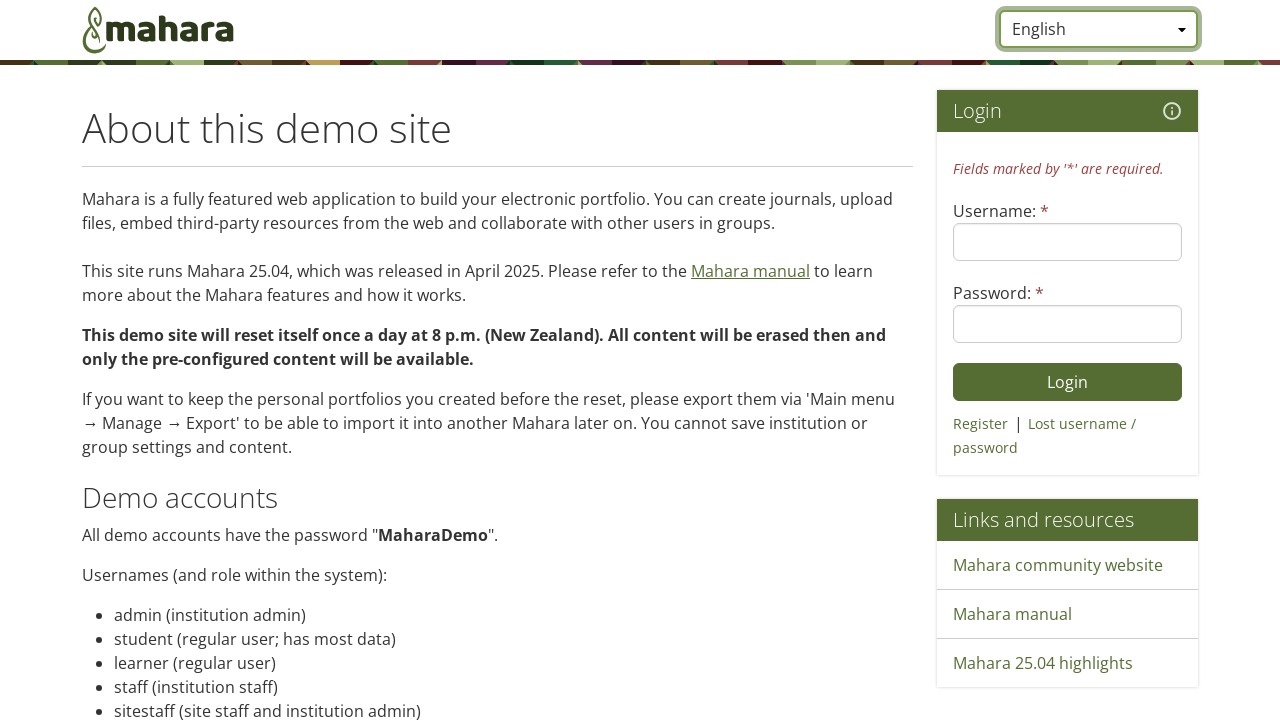